Tests pressing the space key on a target element and verifies that the page correctly displays the key that was pressed.

Starting URL: http://the-internet.herokuapp.com/key_presses

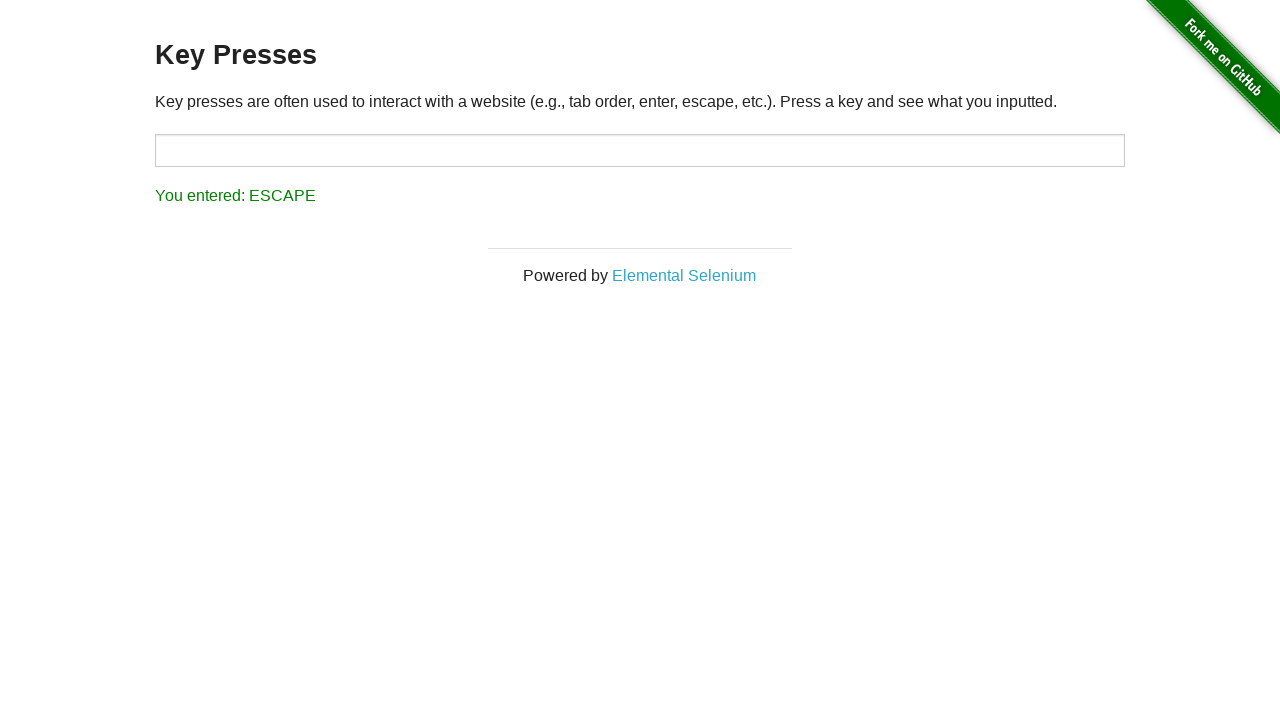

Pressed Space key on target element on #target
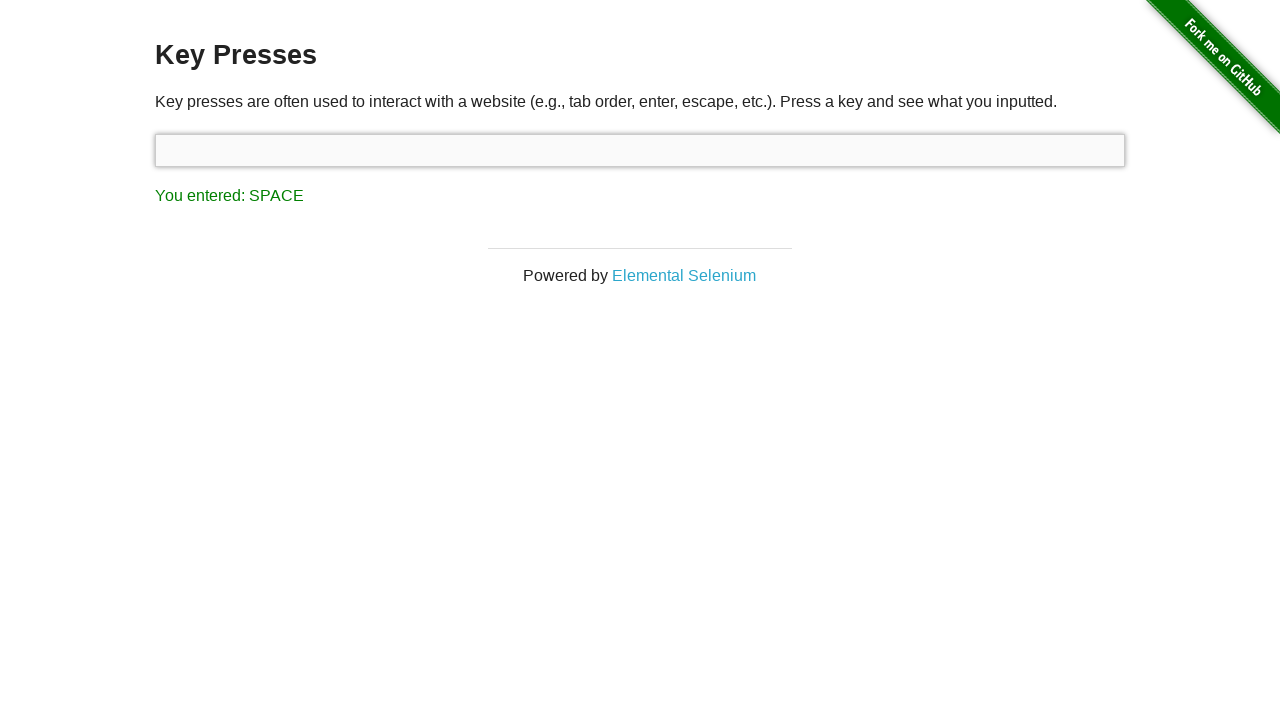

Result element loaded after space key press
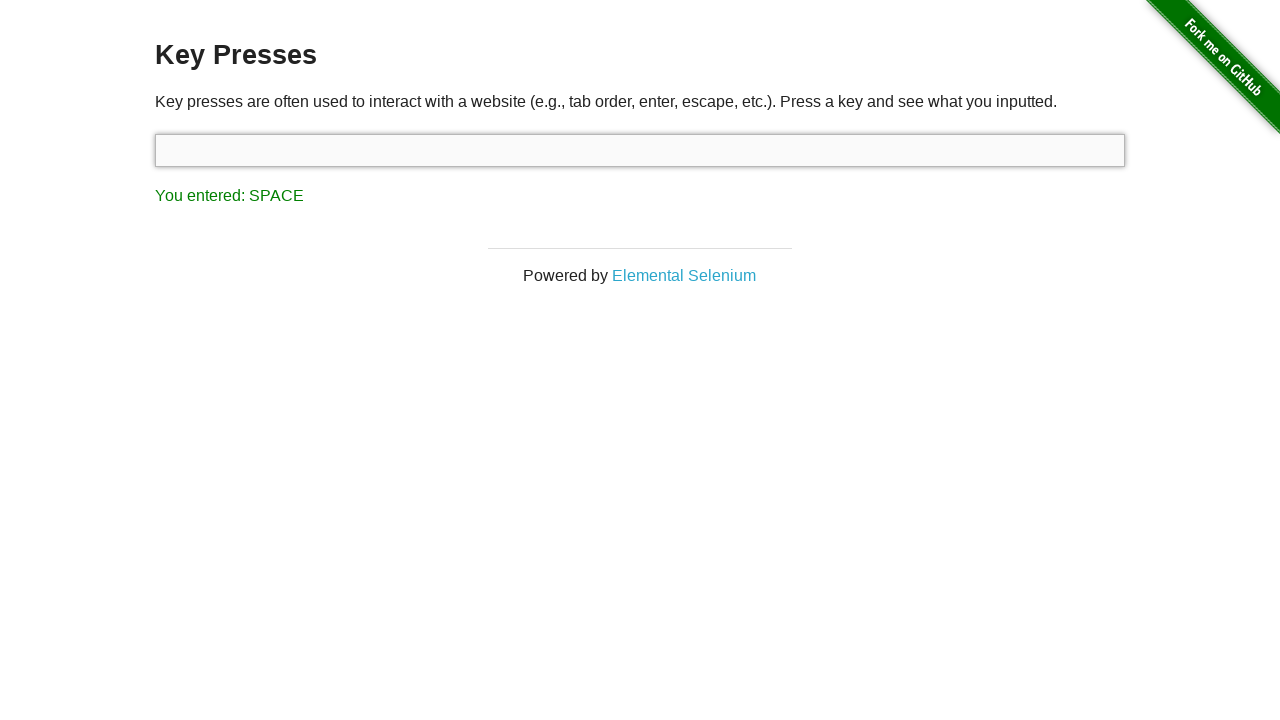

Retrieved result text content
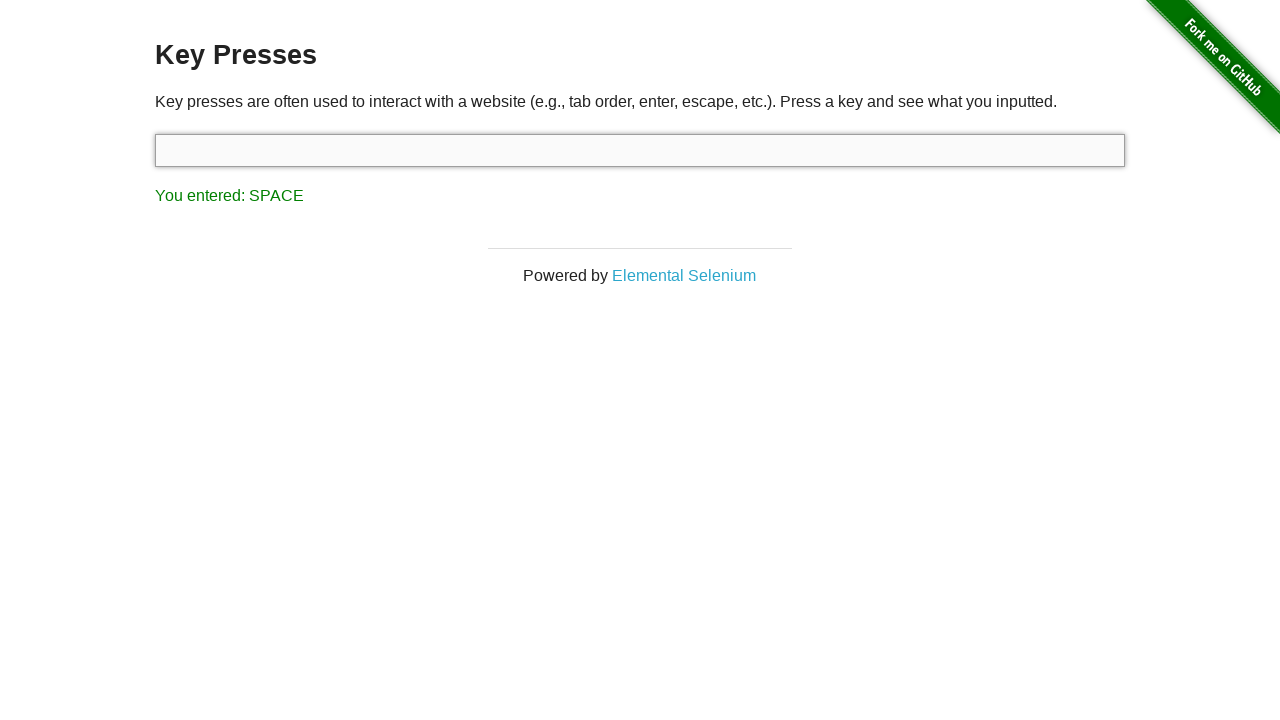

Verified that result displays 'You entered: SPACE'
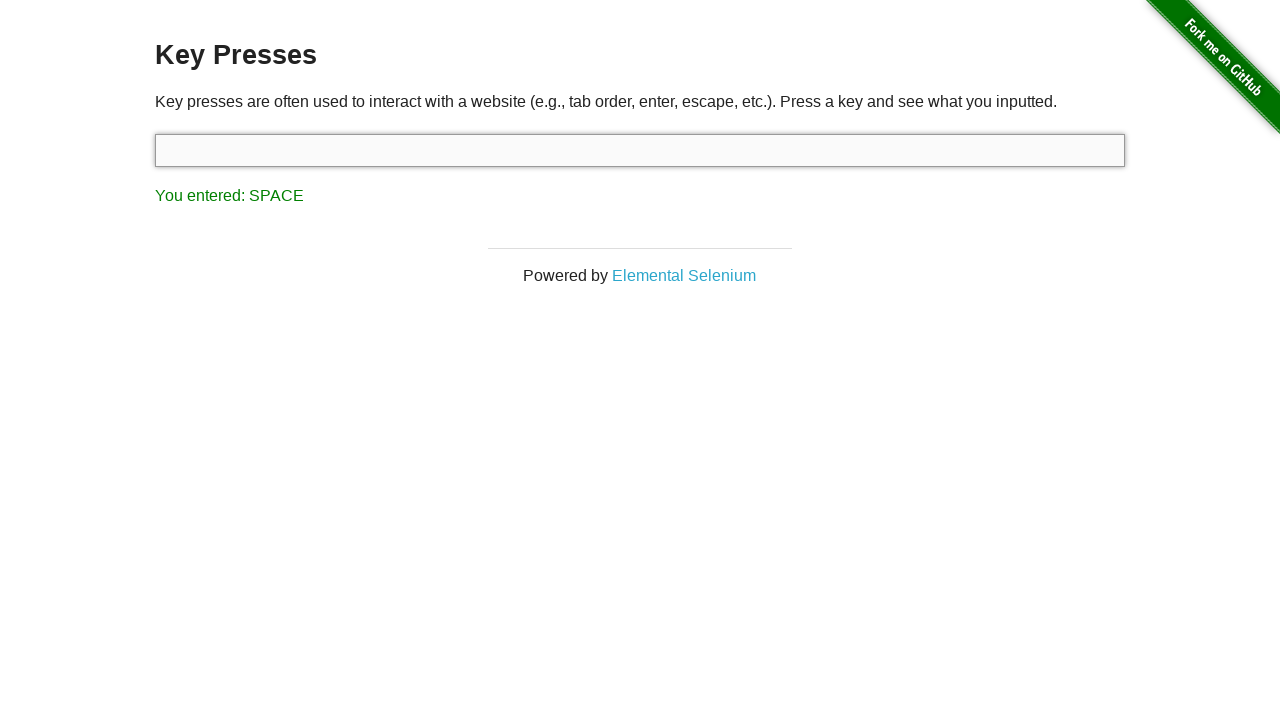

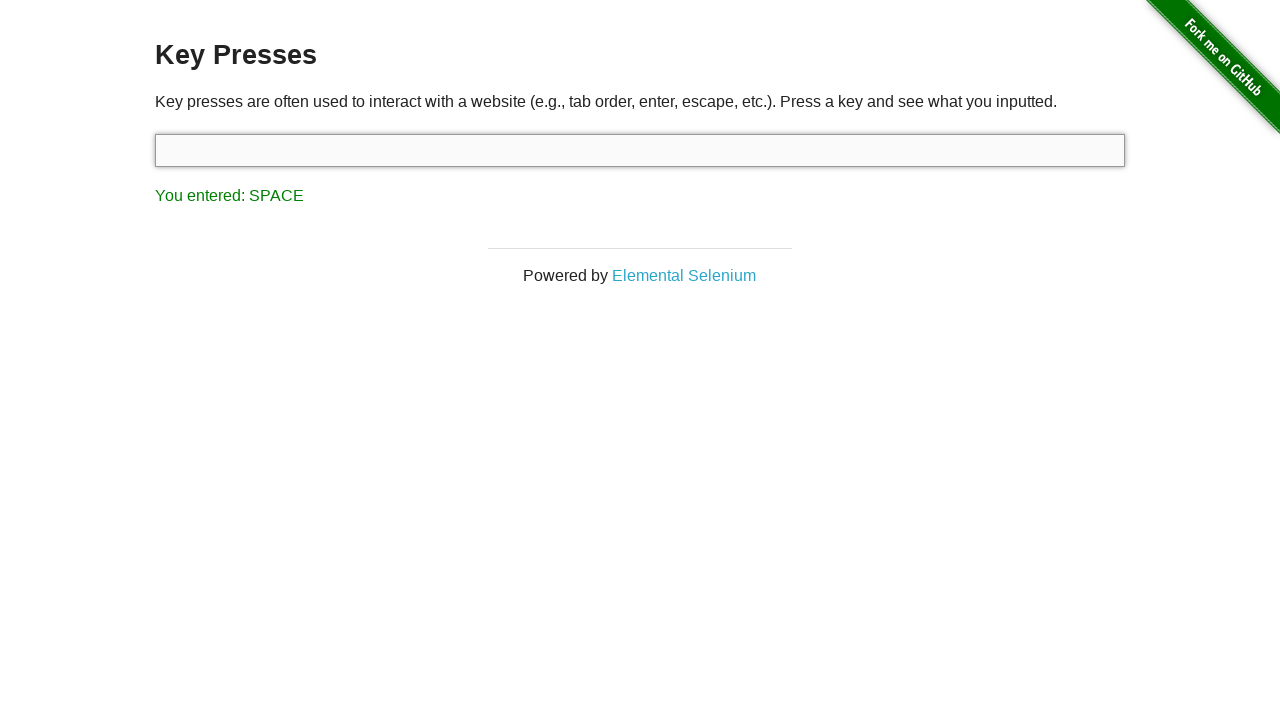